Tests a data types form by filling in personal information fields (name, address, contact details, job info) without providing a zip code, then verifies that the zip code field shows an error state while all other filled fields show success state.

Starting URL: https://bonigarcia.dev/selenium-webdriver-java/data-types.html

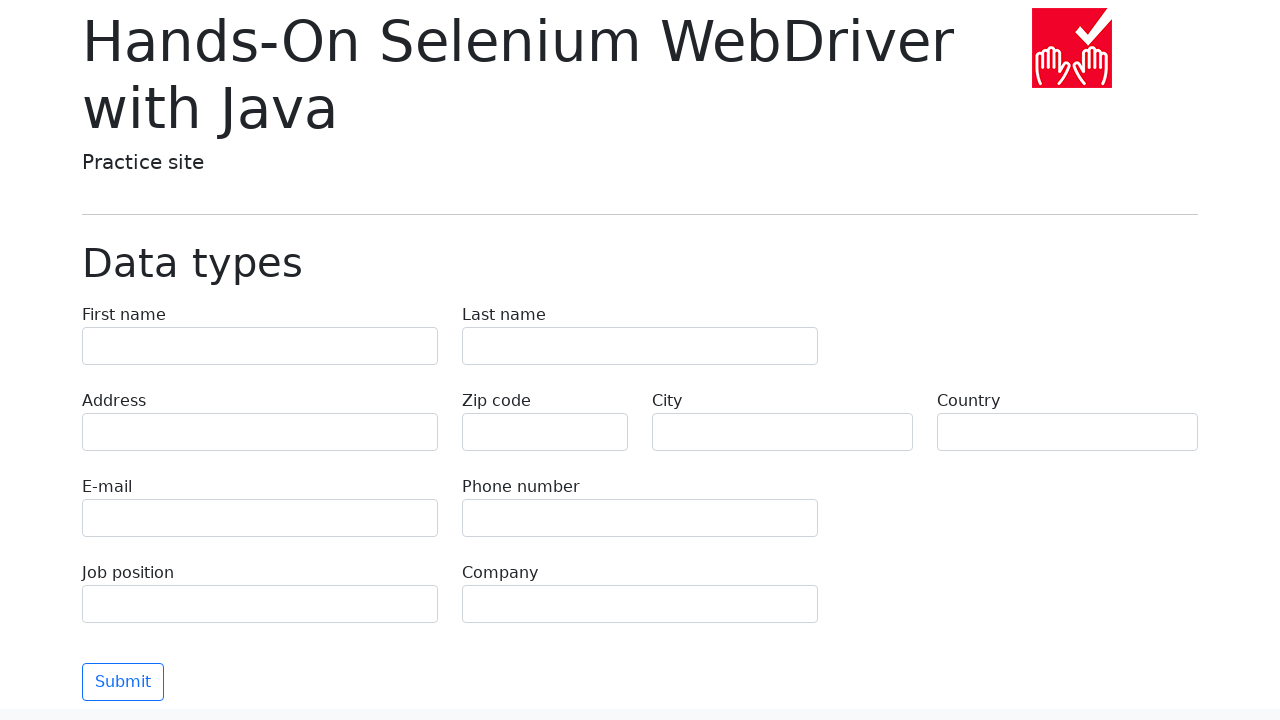

Filled first name field with 'Иван' on input[name='first-name']
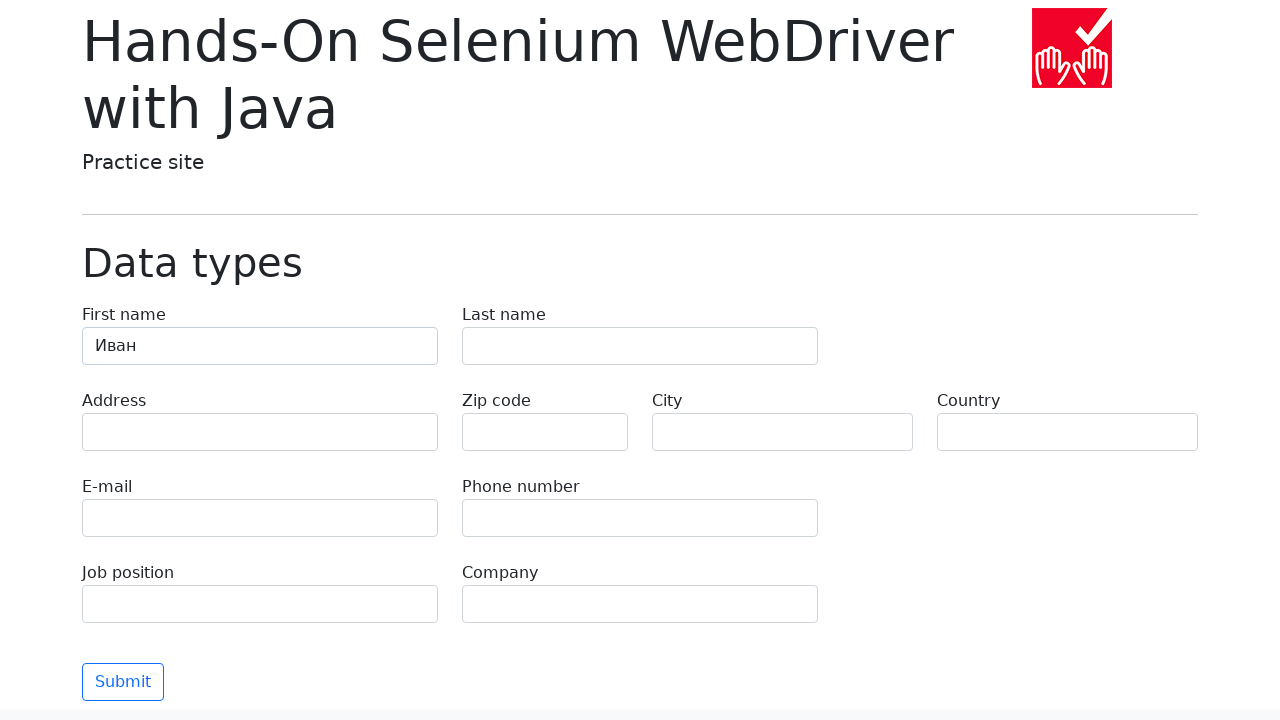

Filled last name field with 'Петров' on input[name='last-name']
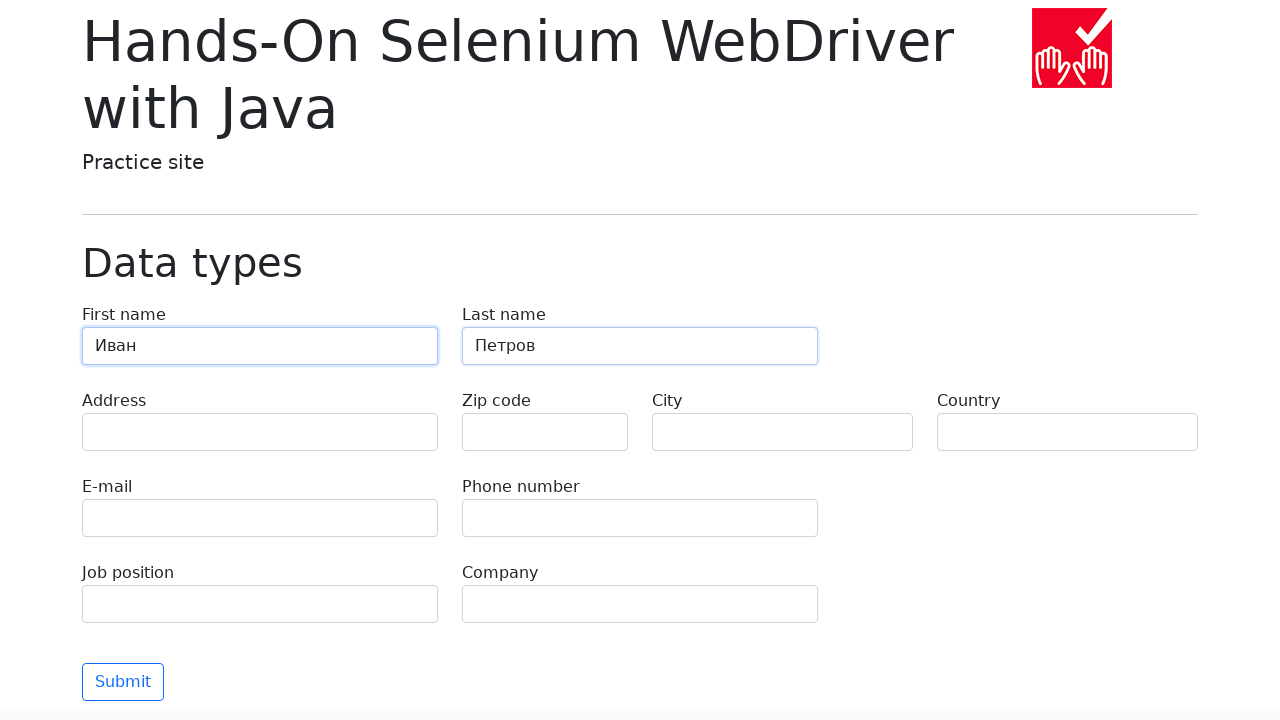

Filled address field with 'Ленина, 55-3' on input[name='address']
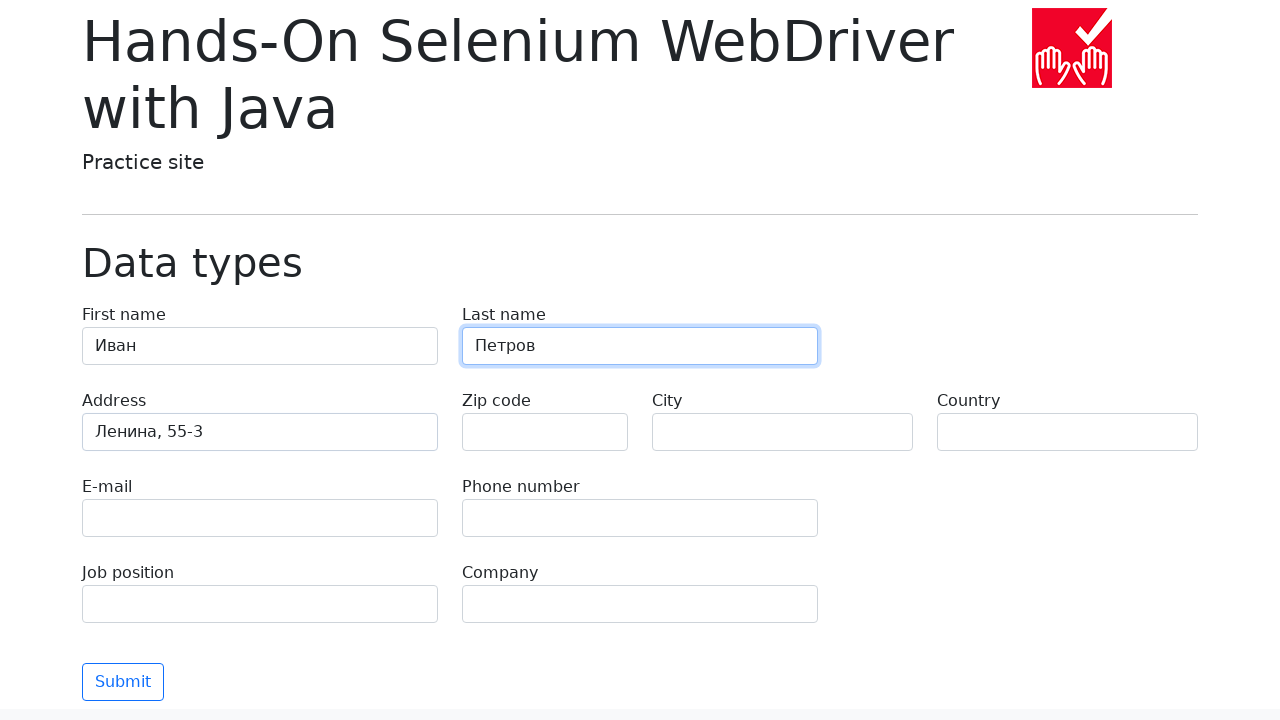

Filled city field with 'Москвa' on input[name='city']
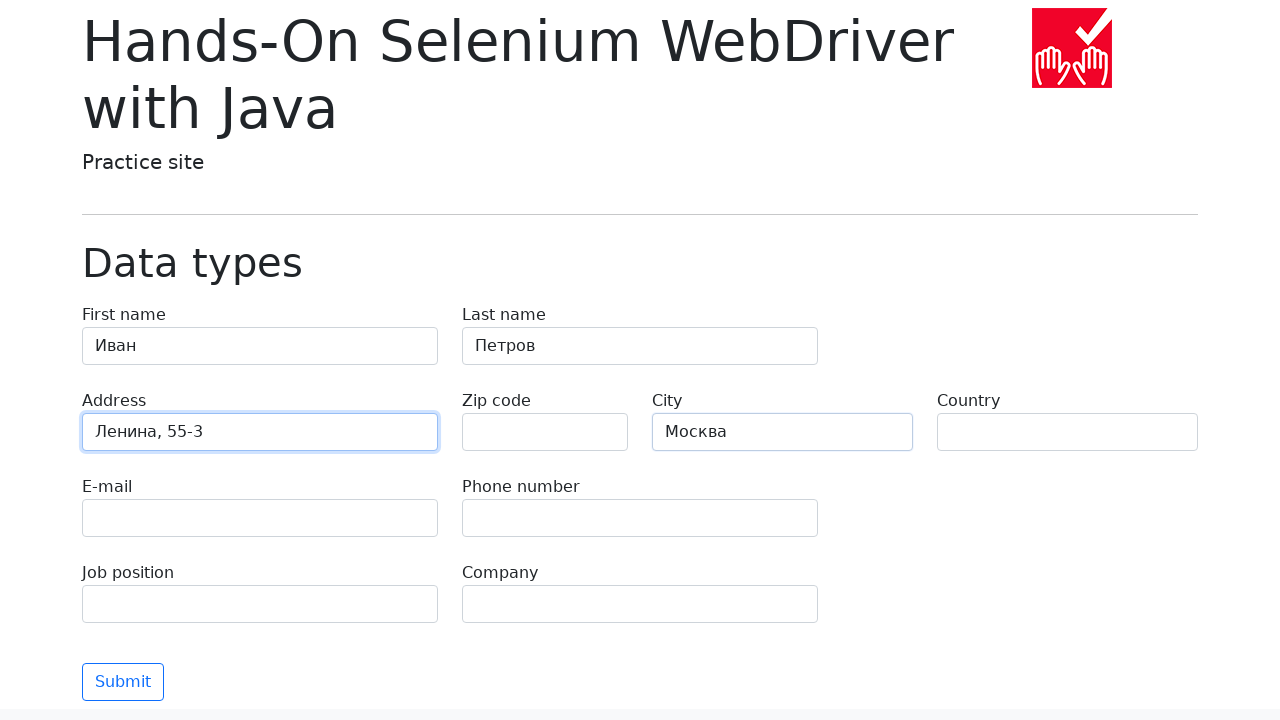

Filled country field with 'Россия' on input[name='country']
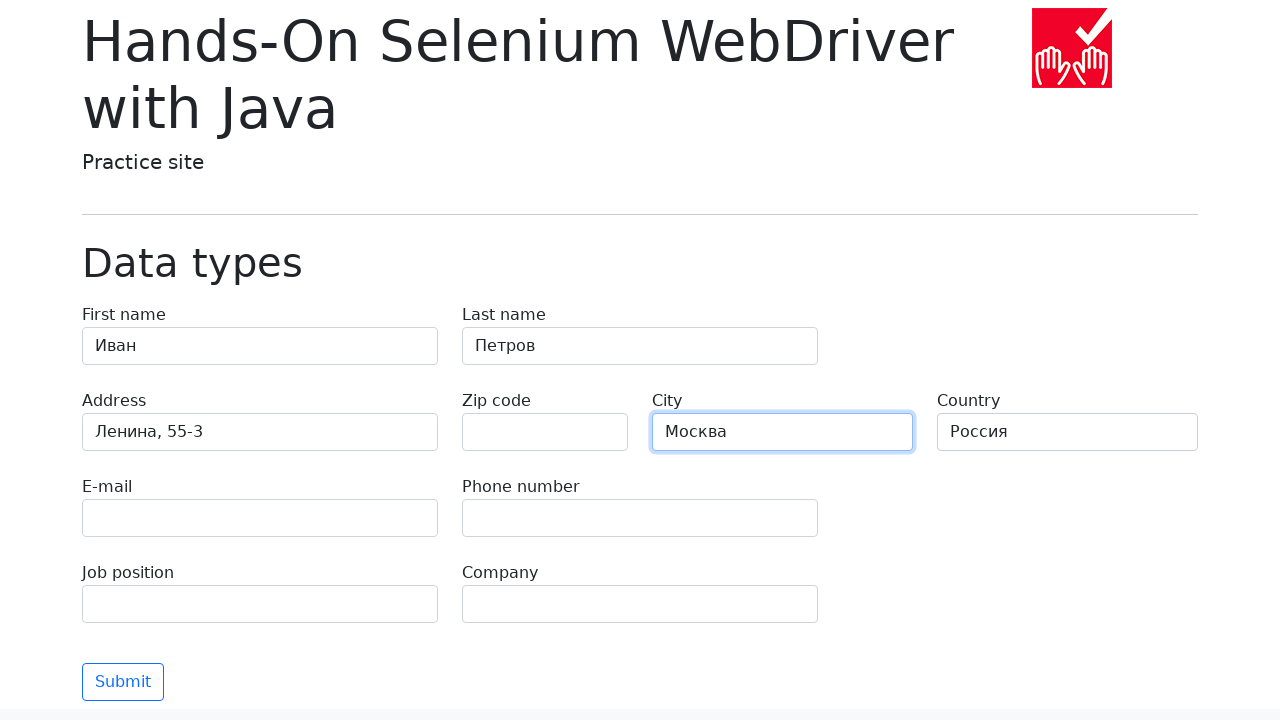

Filled email field with 'test@skypro.com' on input[name='e-mail']
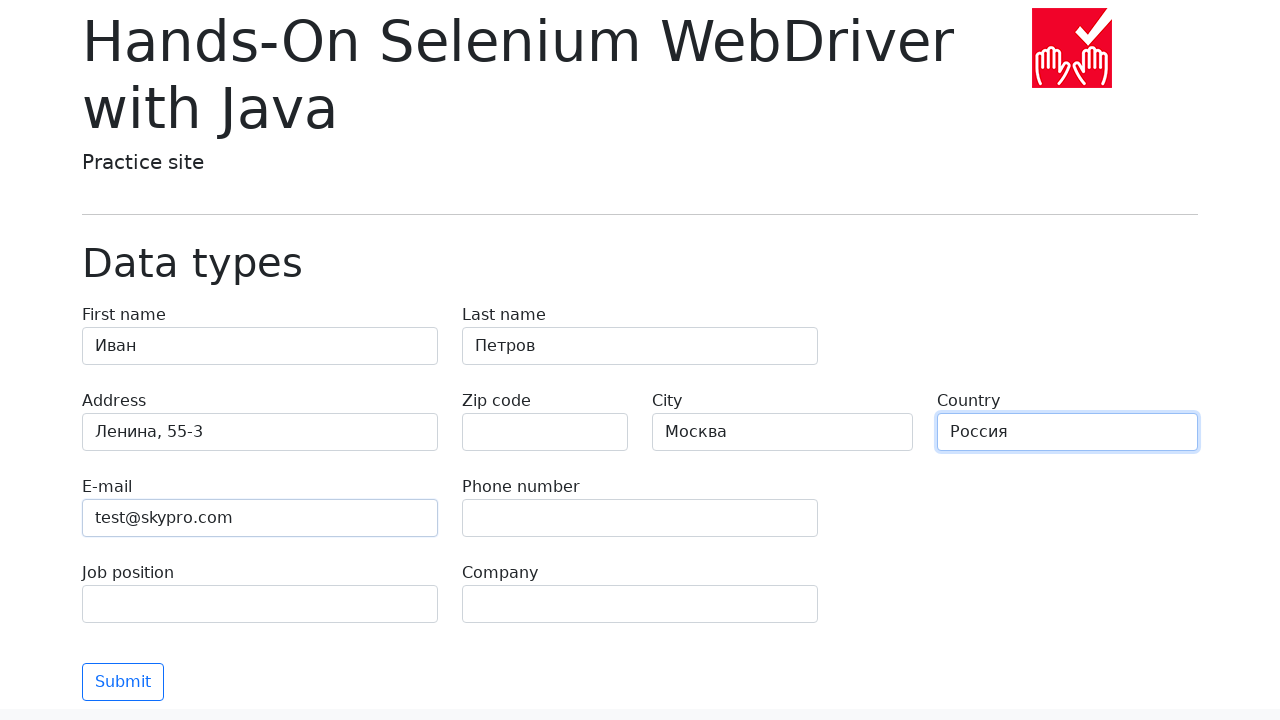

Filled phone field with '+7985899998787' on input[name='phone']
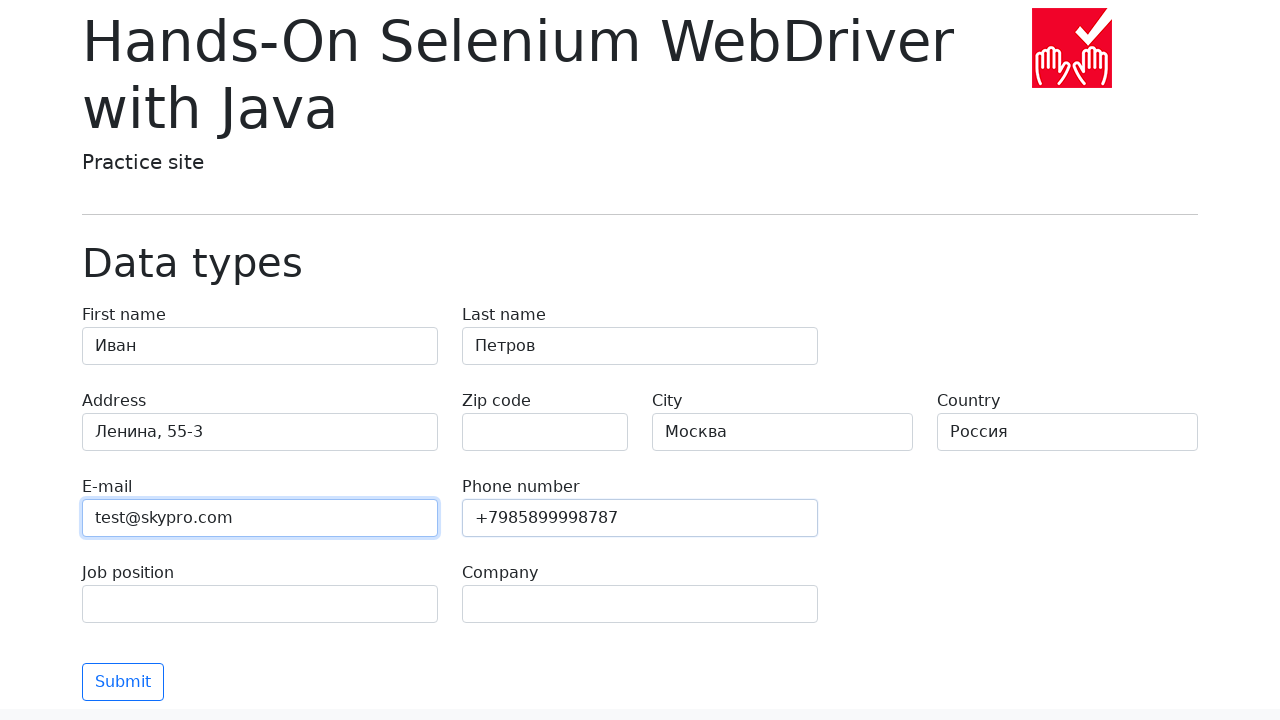

Filled job position field with 'QA' on input[name='job-position']
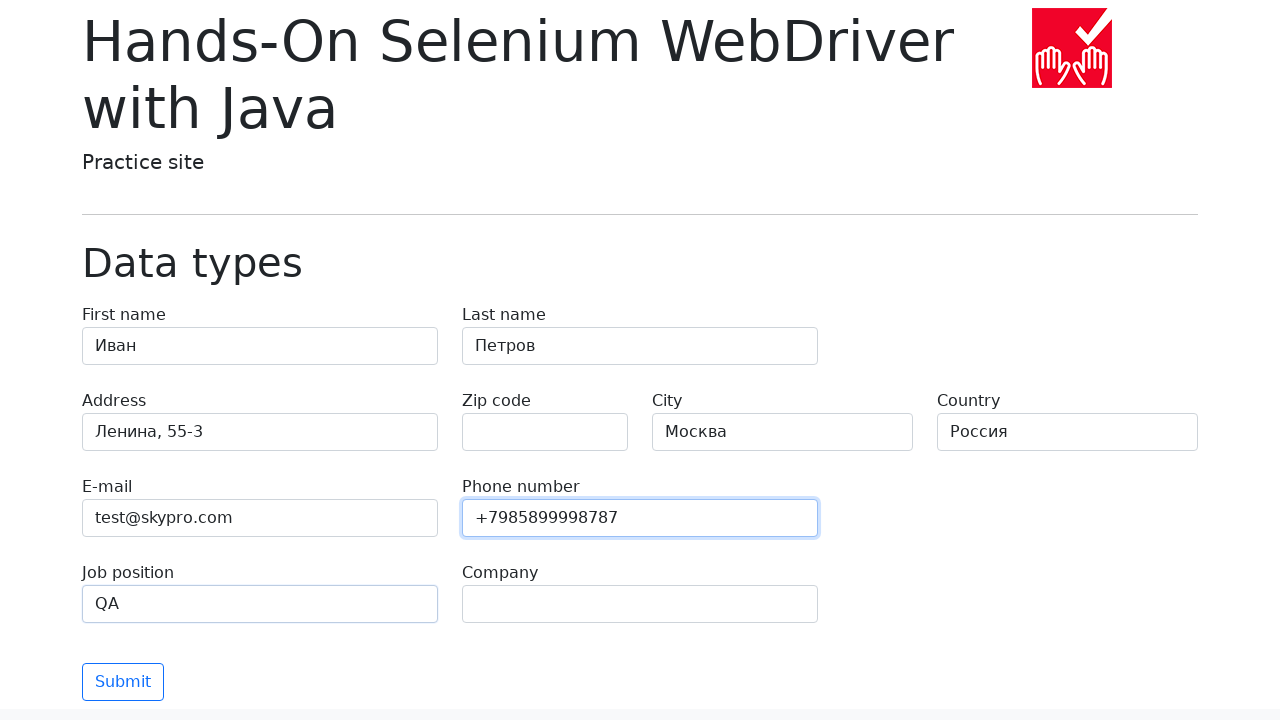

Filled company field with 'SkyPro' on input[name='company']
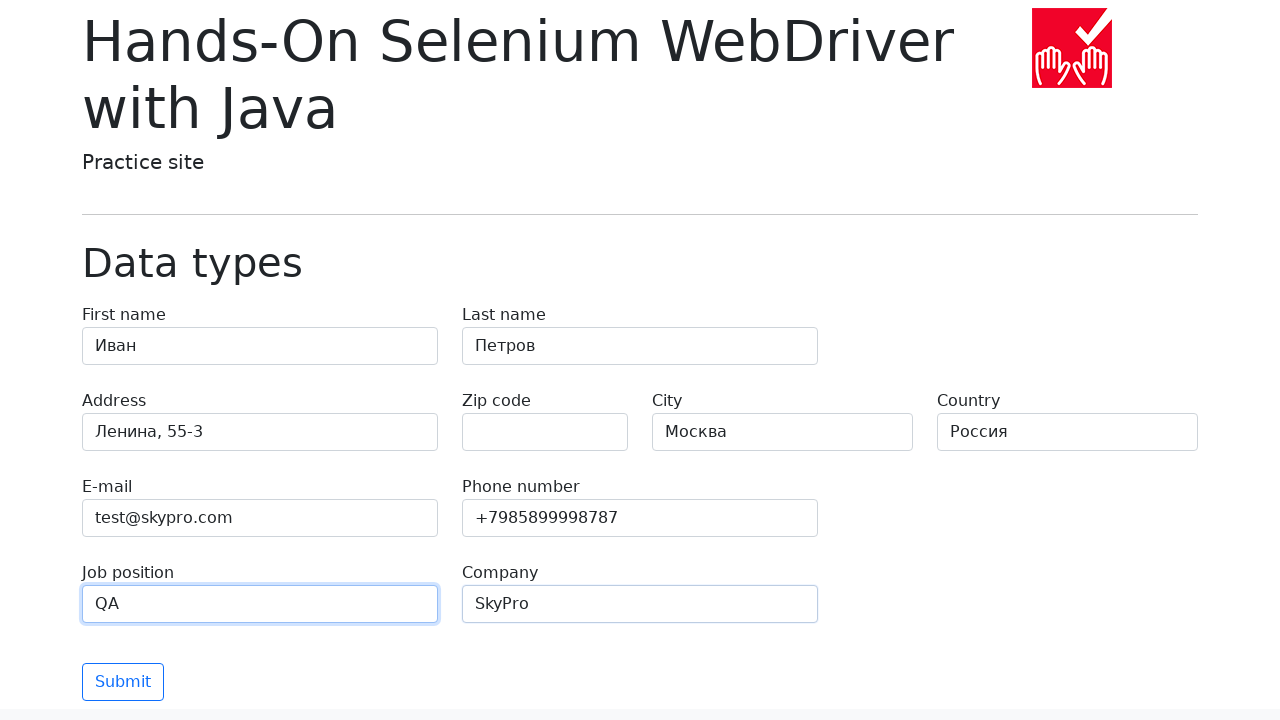

Clicked Submit button to submit the form at (123, 682) on xpath=//button[text()='Submit']
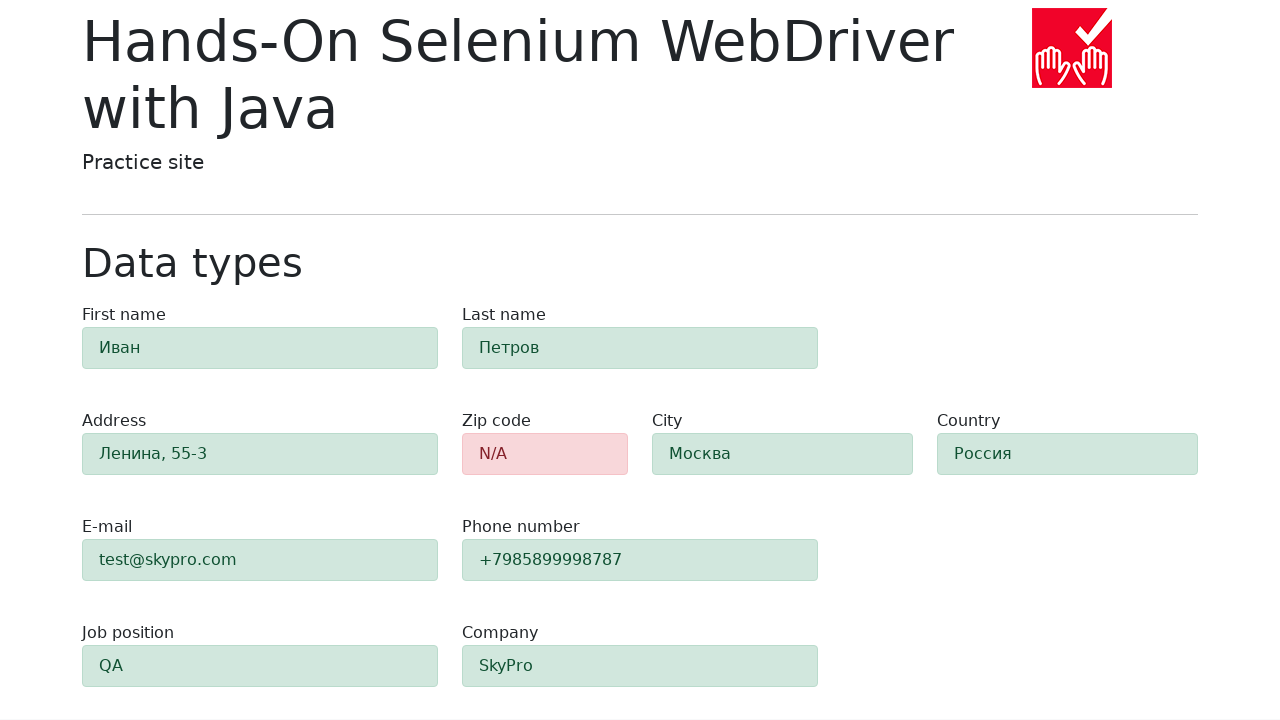

Form validation completed - zip code field alert displayed
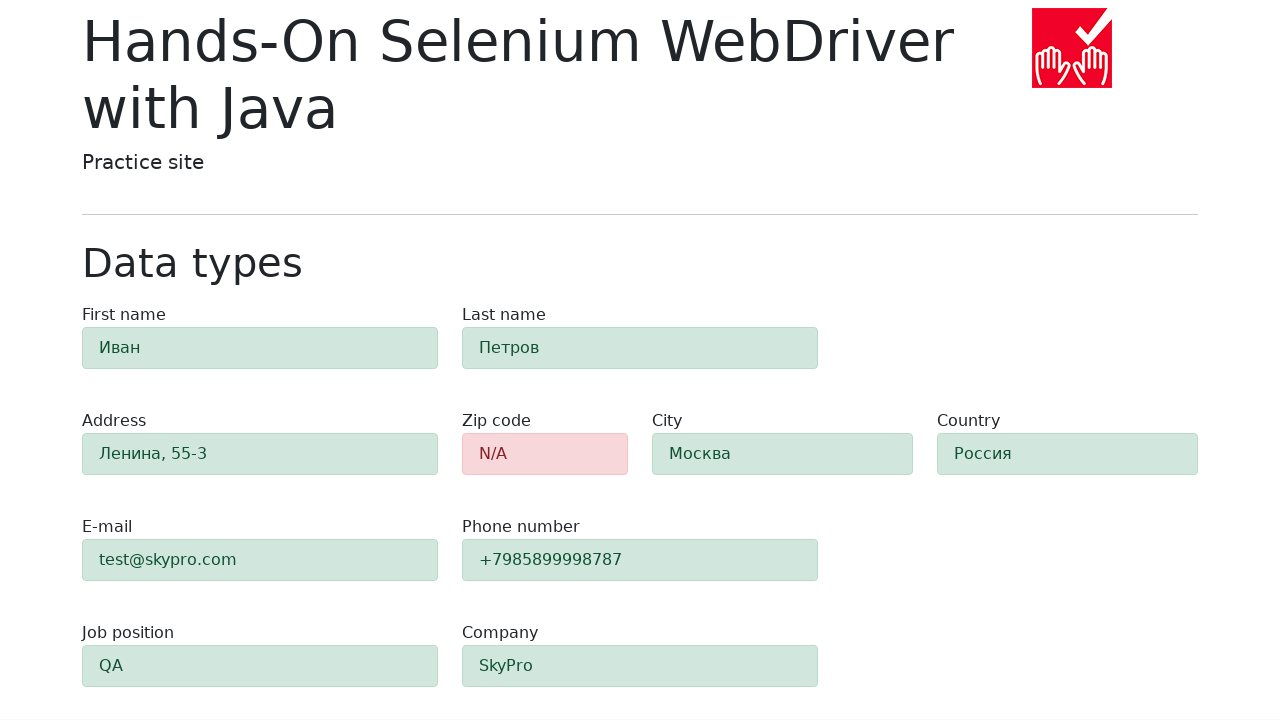

Retrieved zip code field class attribute
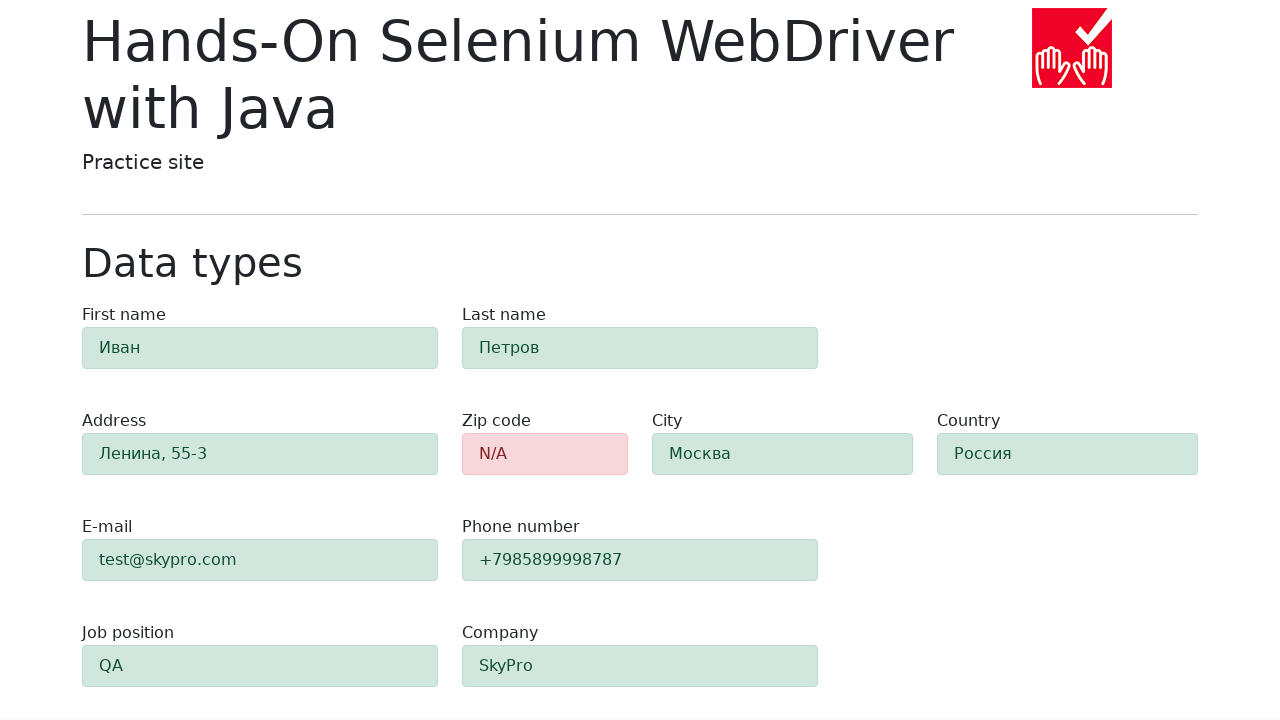

Verified zip code field shows error state (alert-danger)
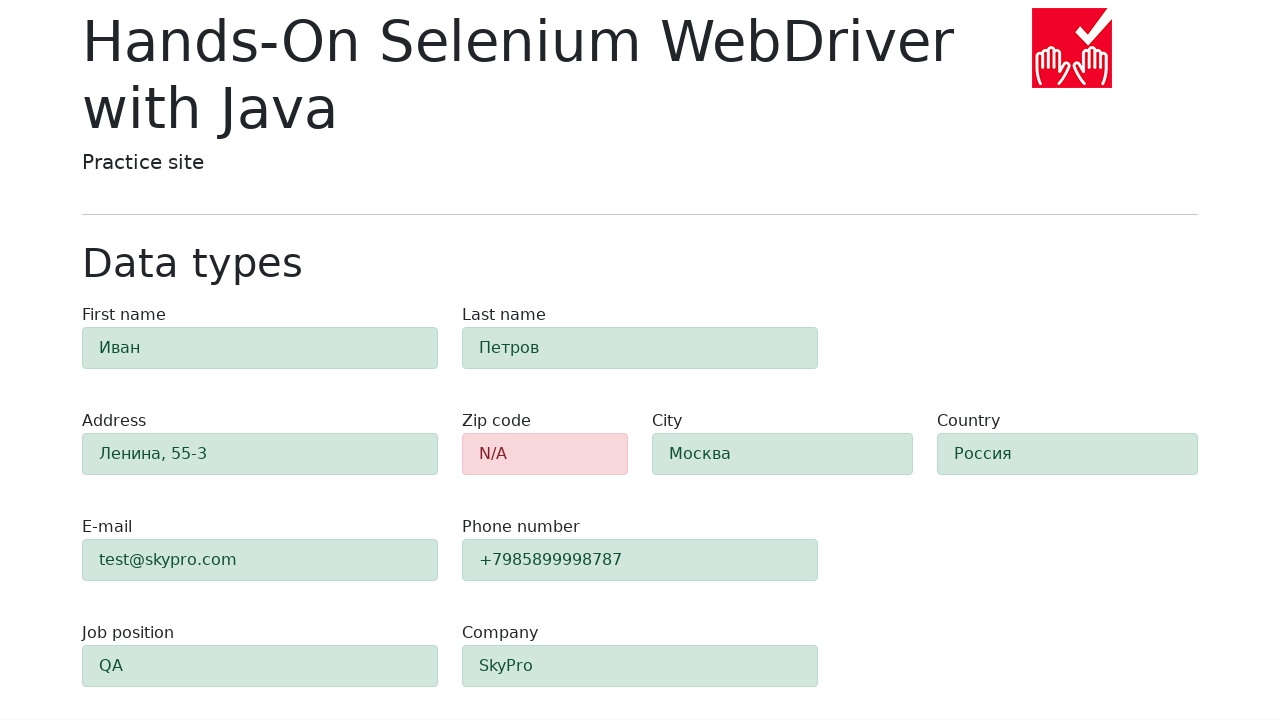

Retrieved class attribute for field #first-name
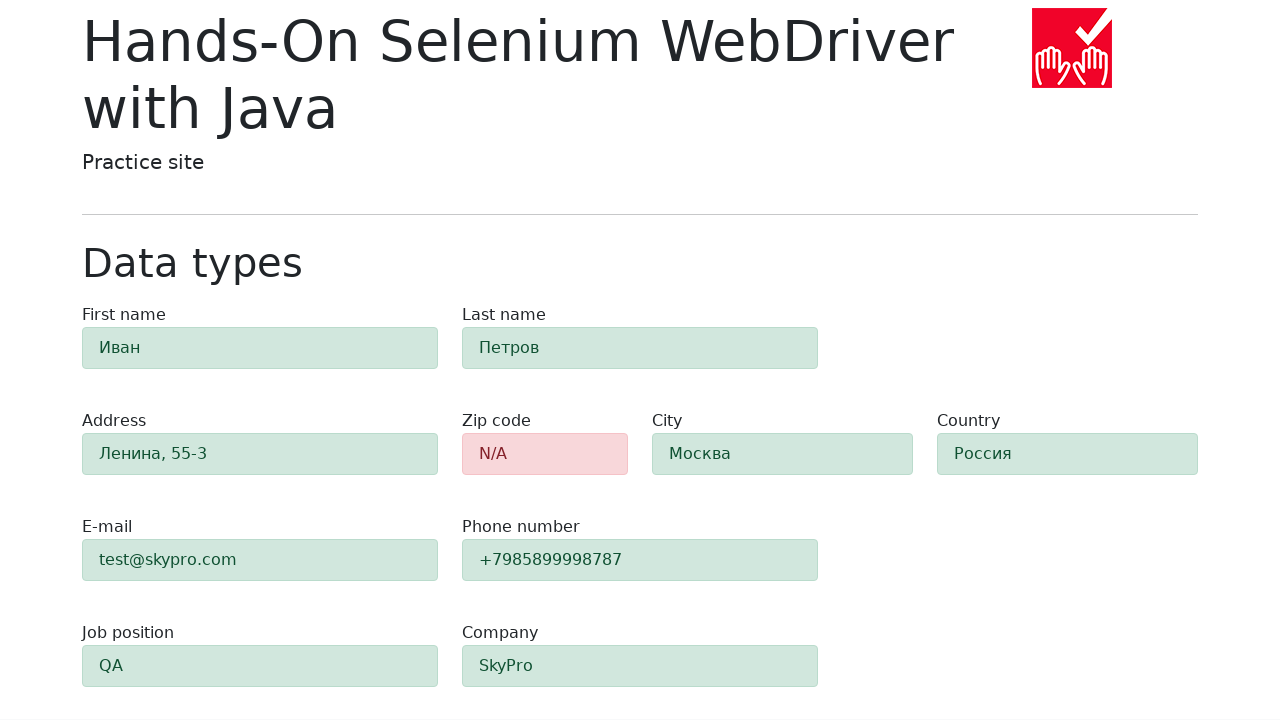

Verified field #first-name shows success state (alert-success)
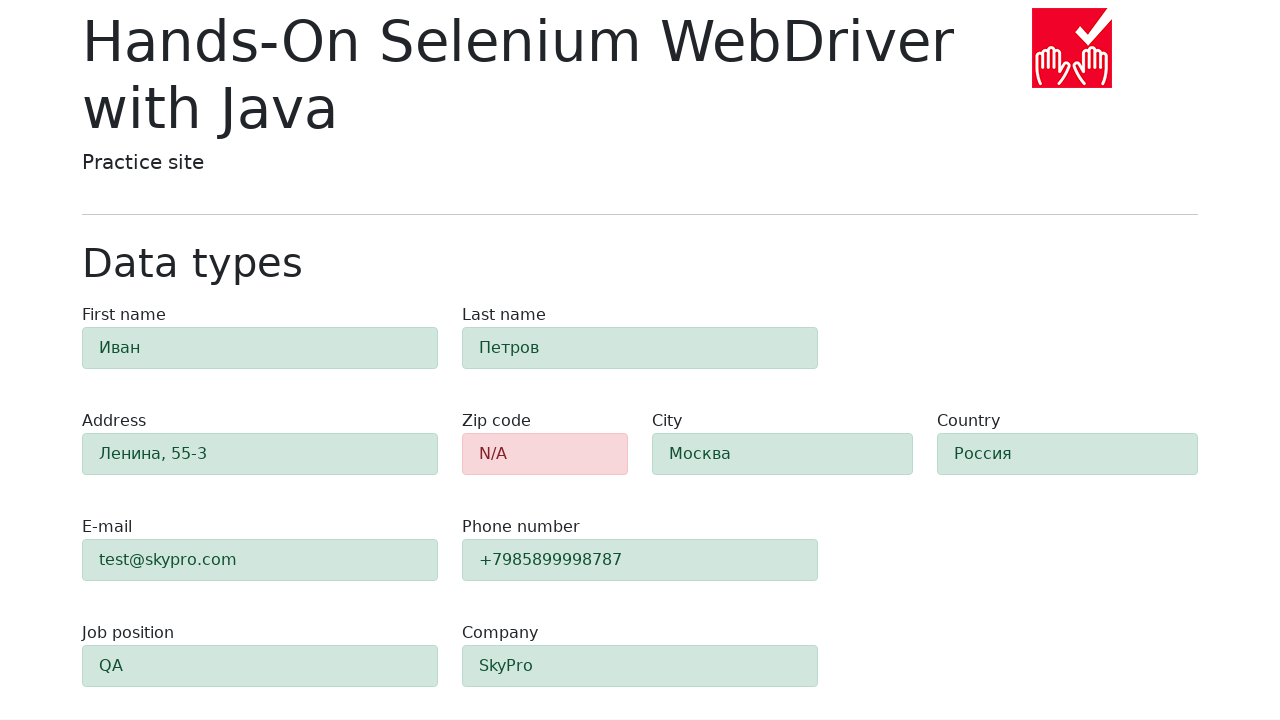

Retrieved class attribute for field #last-name
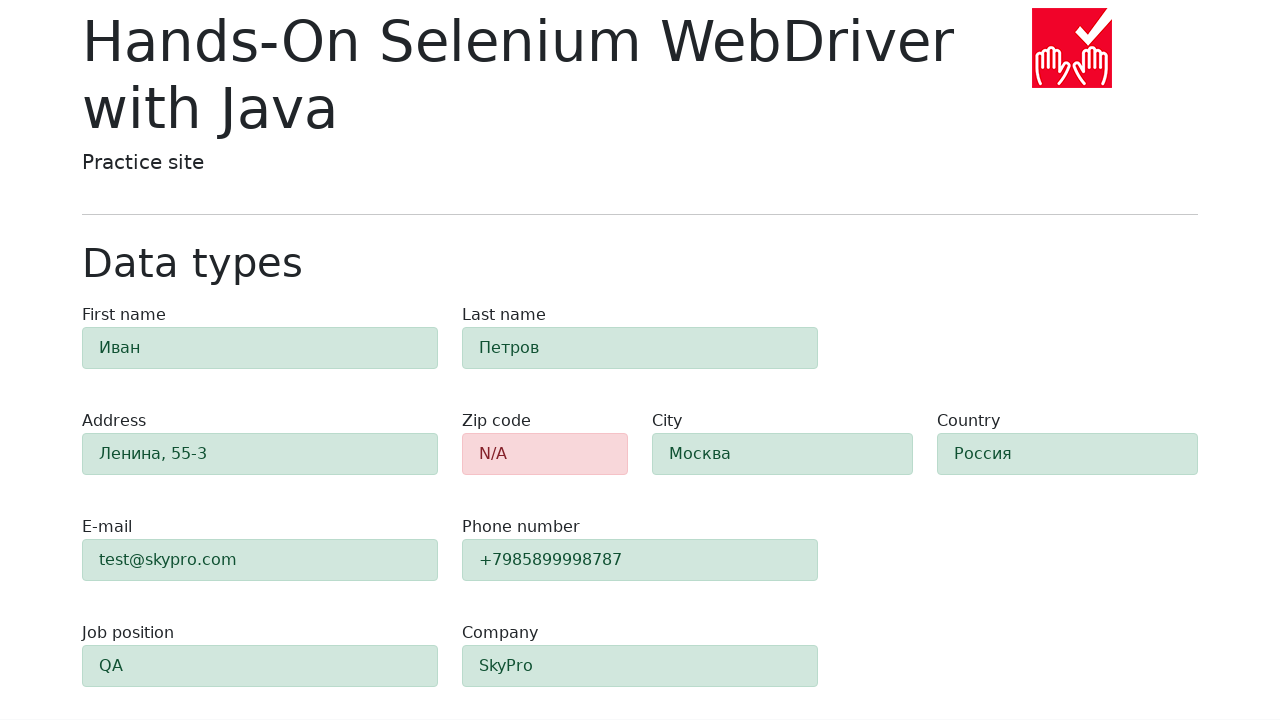

Verified field #last-name shows success state (alert-success)
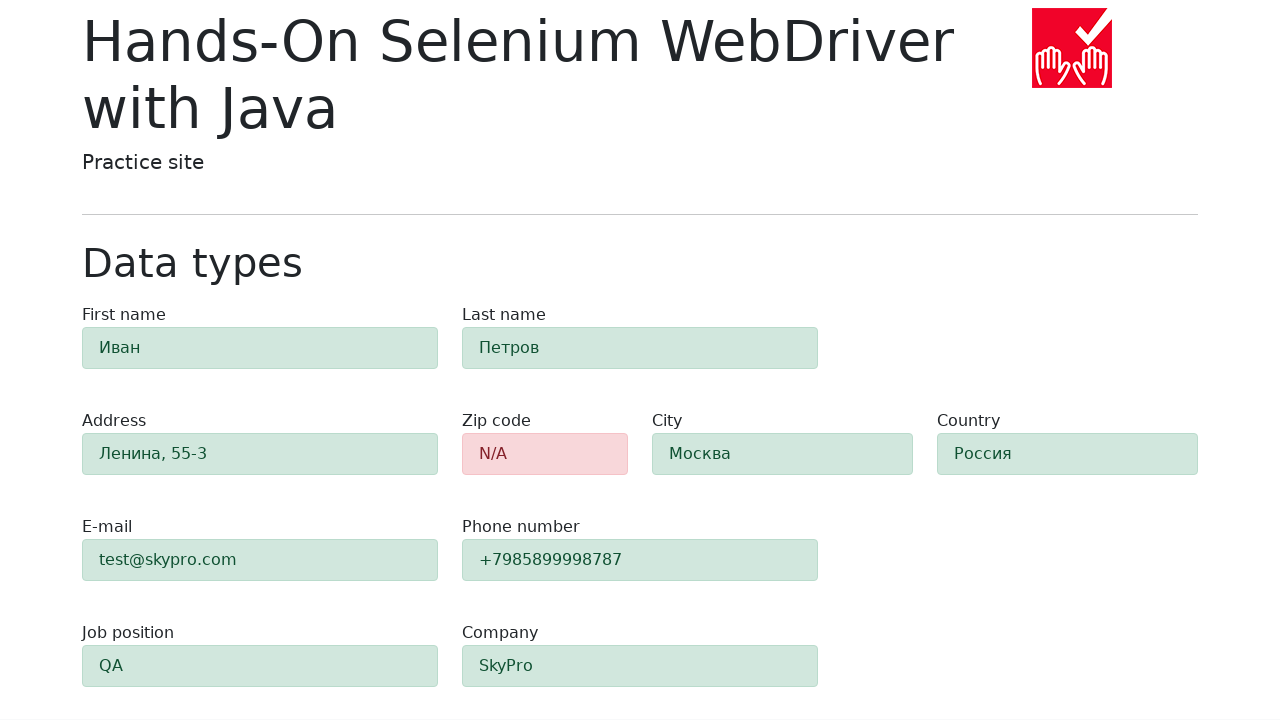

Retrieved class attribute for field #address
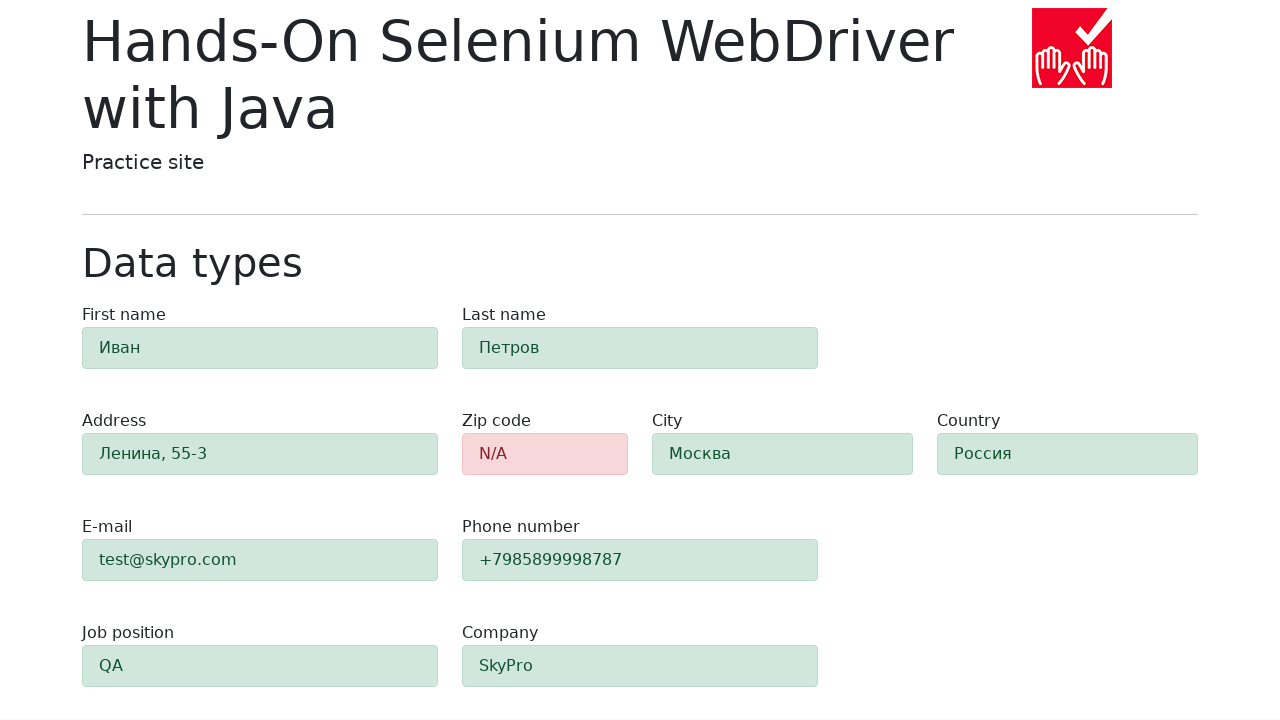

Verified field #address shows success state (alert-success)
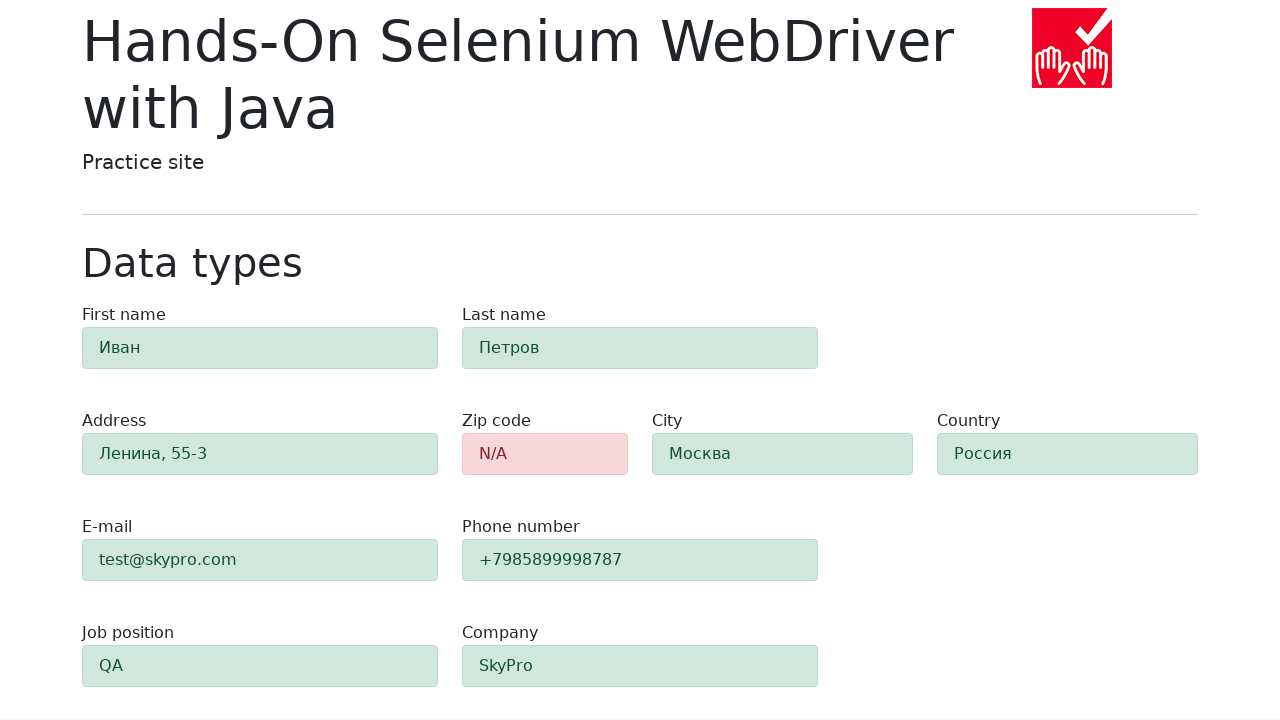

Retrieved class attribute for field #city
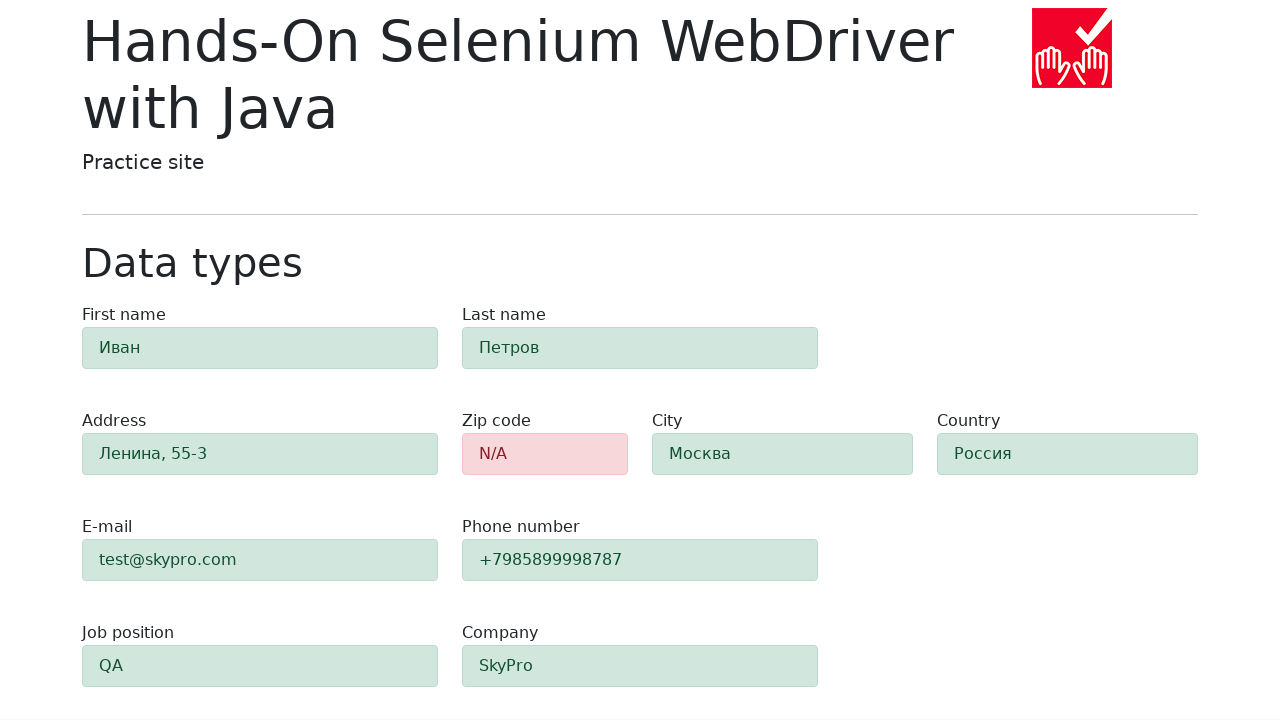

Verified field #city shows success state (alert-success)
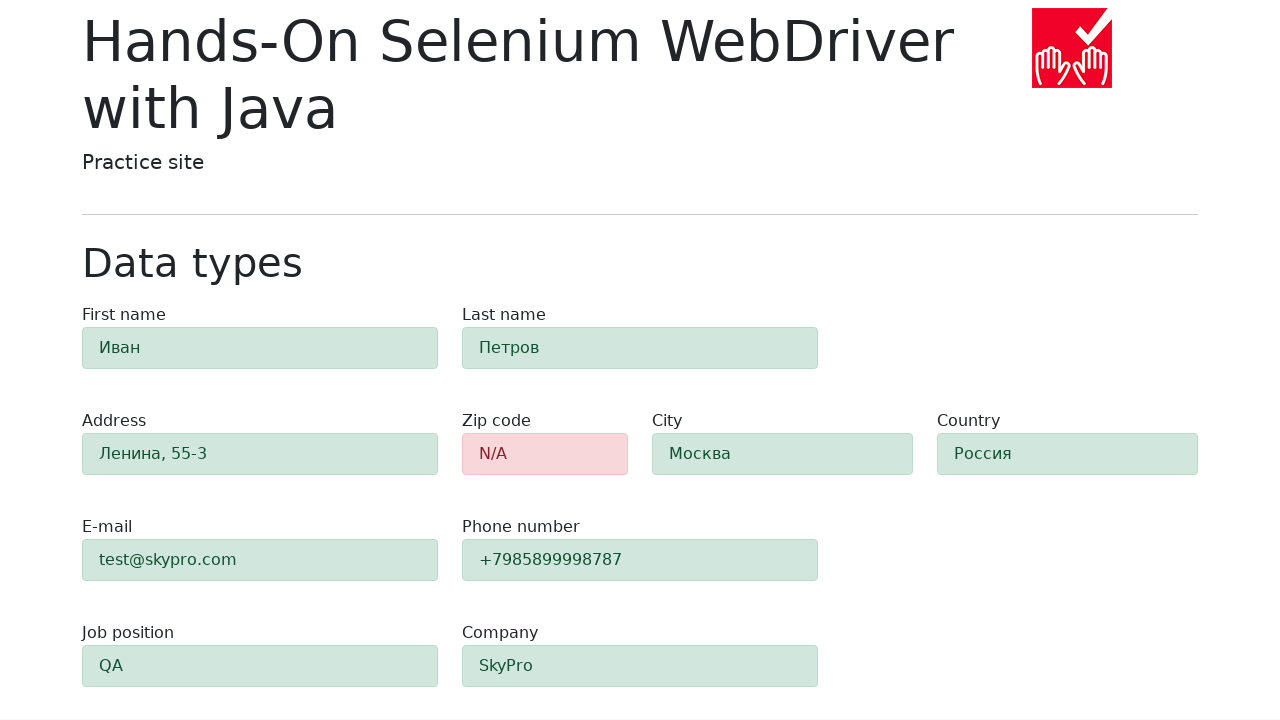

Retrieved class attribute for field #country
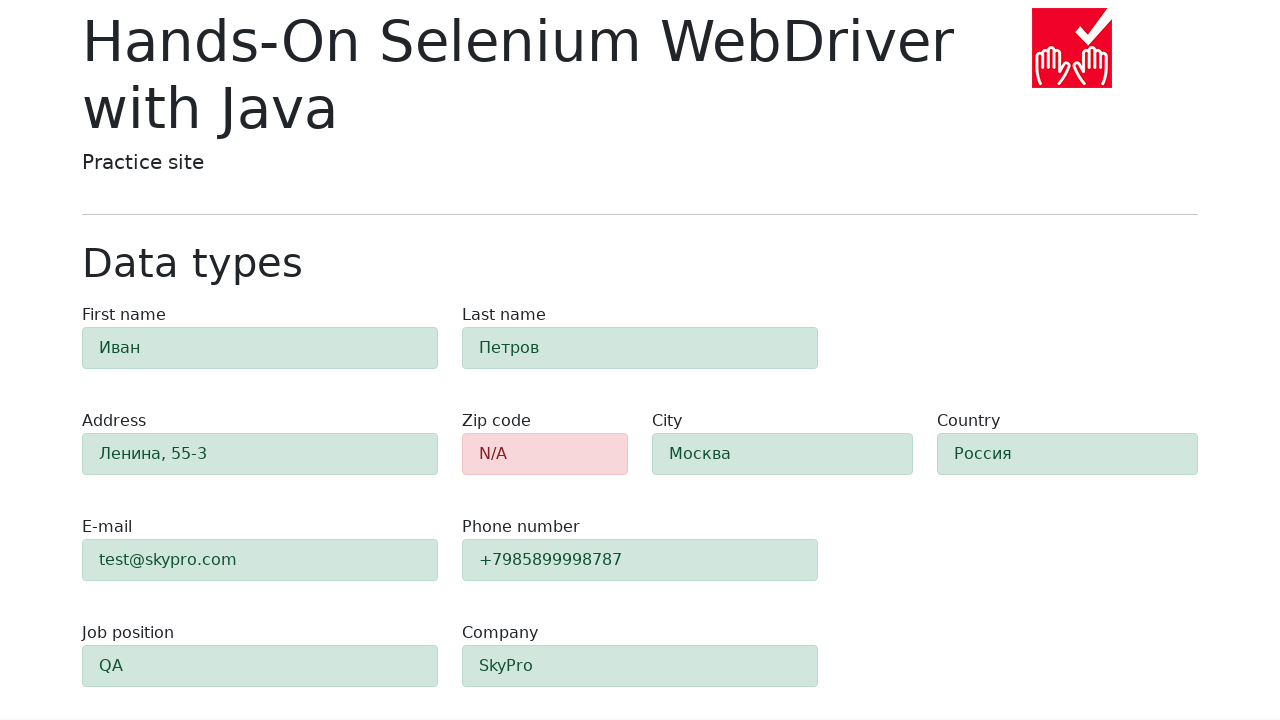

Verified field #country shows success state (alert-success)
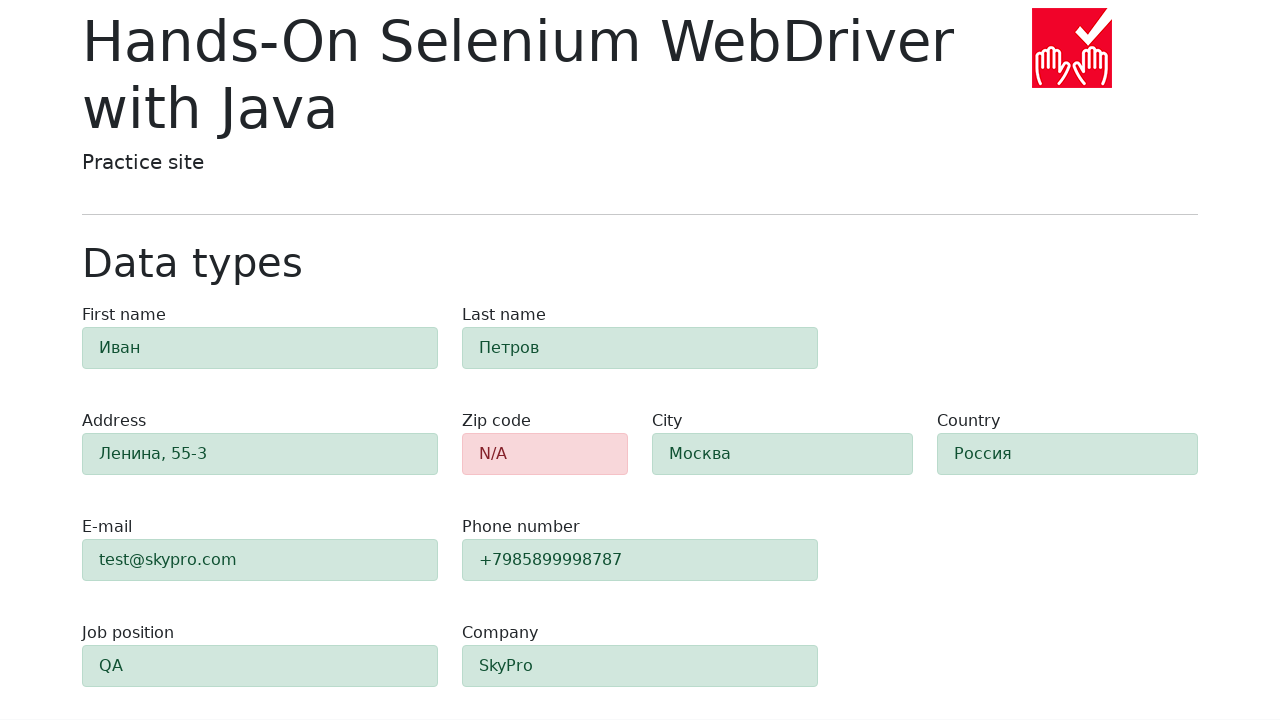

Retrieved class attribute for field #e-mail
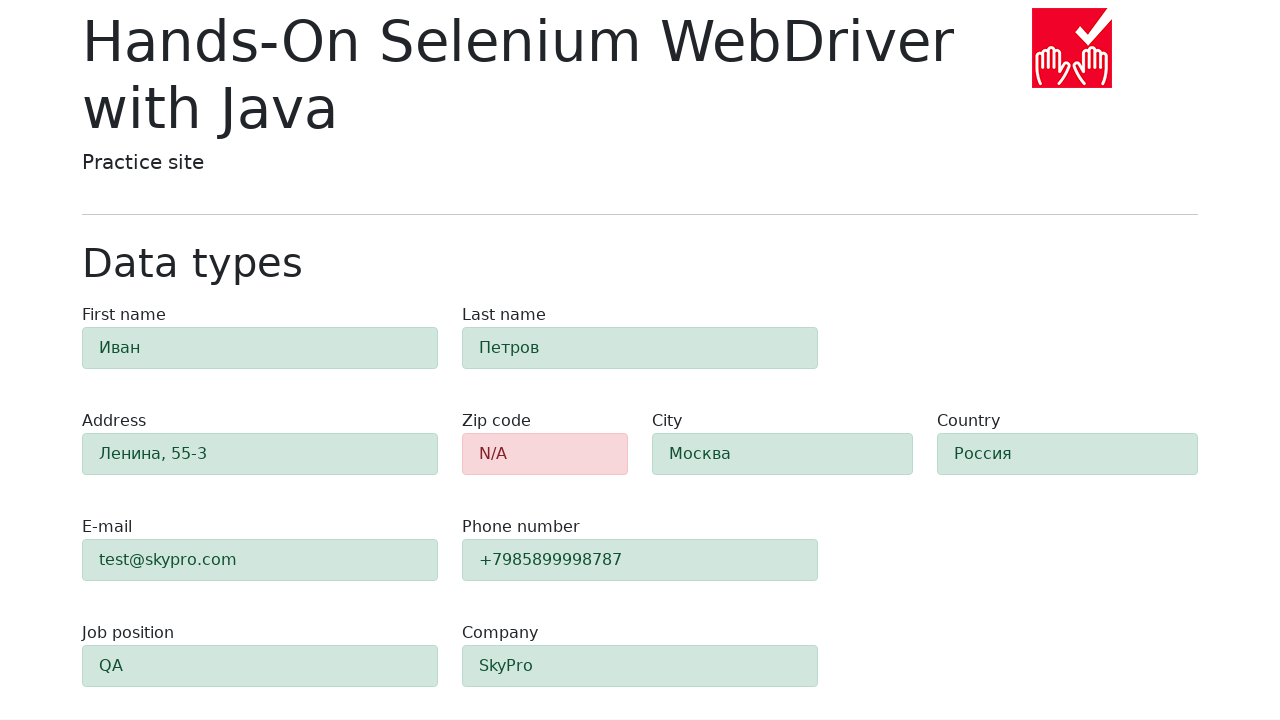

Verified field #e-mail shows success state (alert-success)
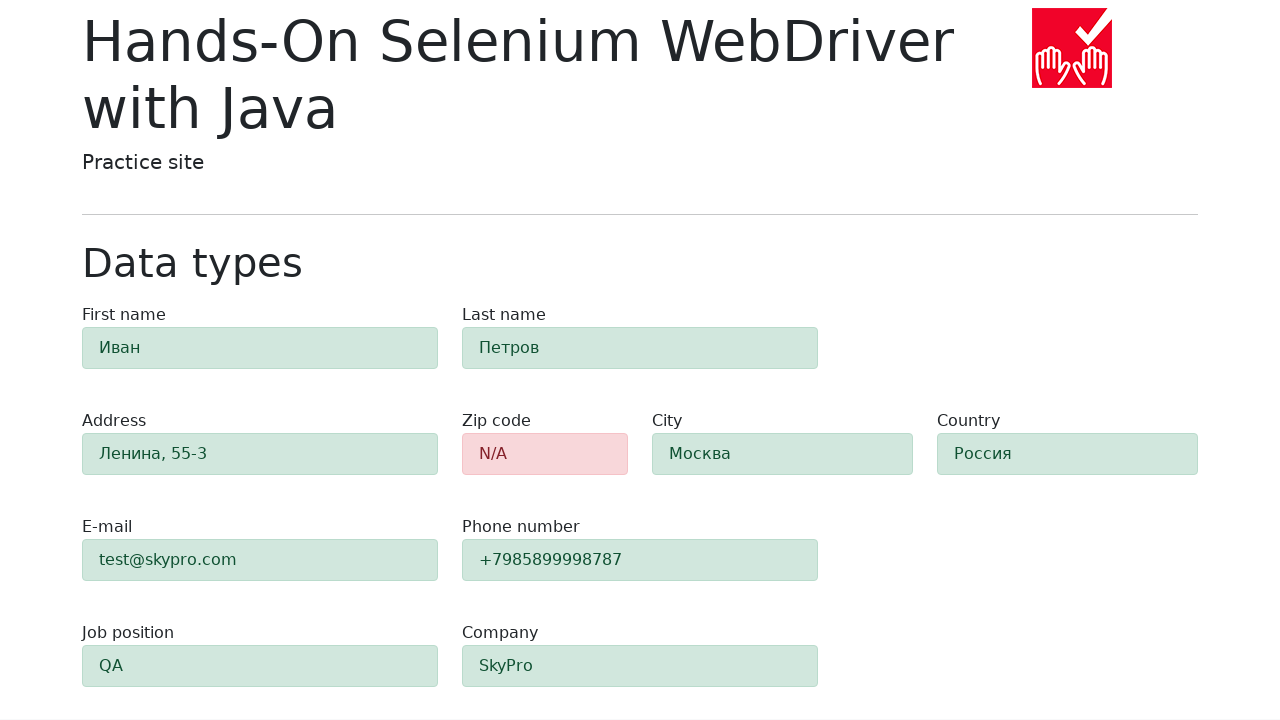

Retrieved class attribute for field #phone
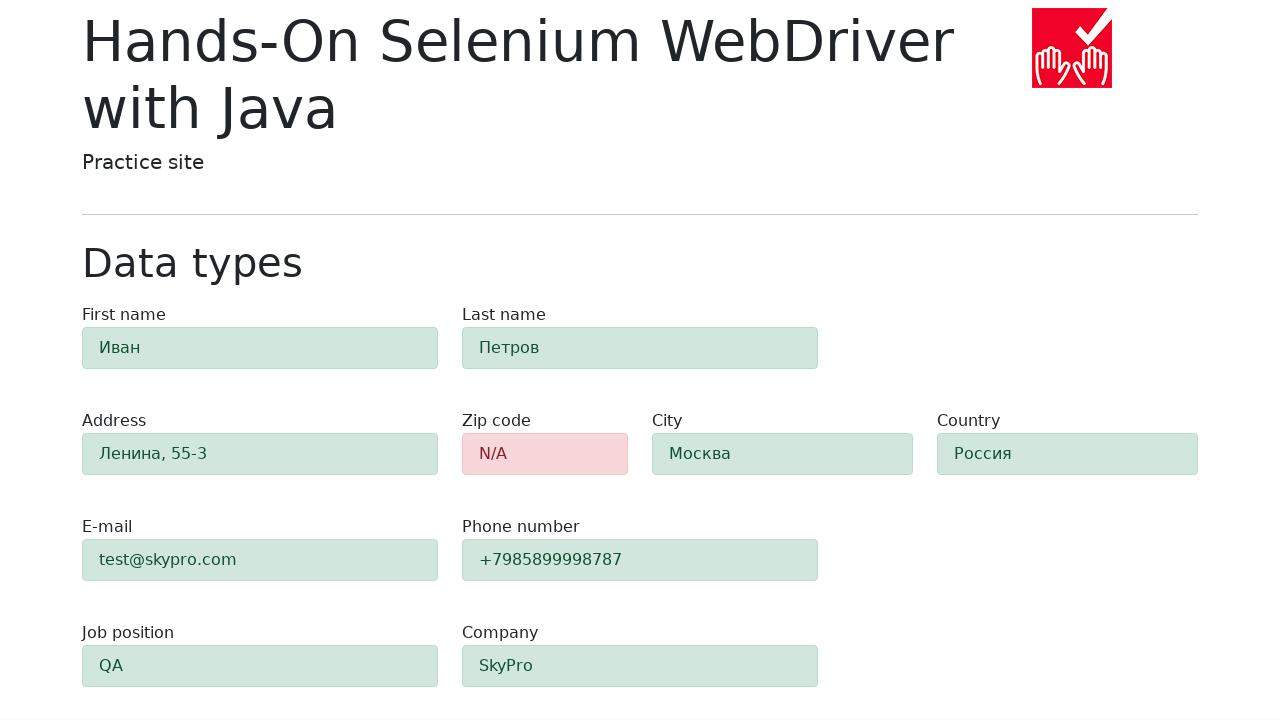

Verified field #phone shows success state (alert-success)
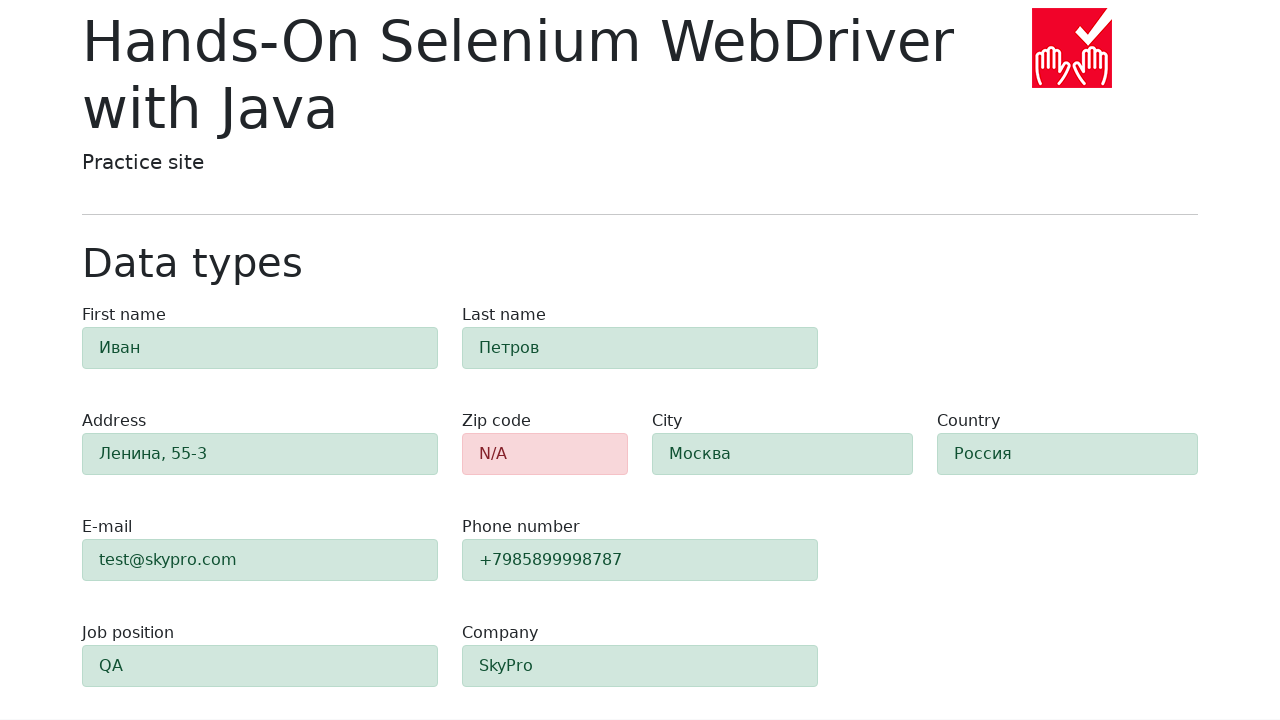

Retrieved class attribute for field #company
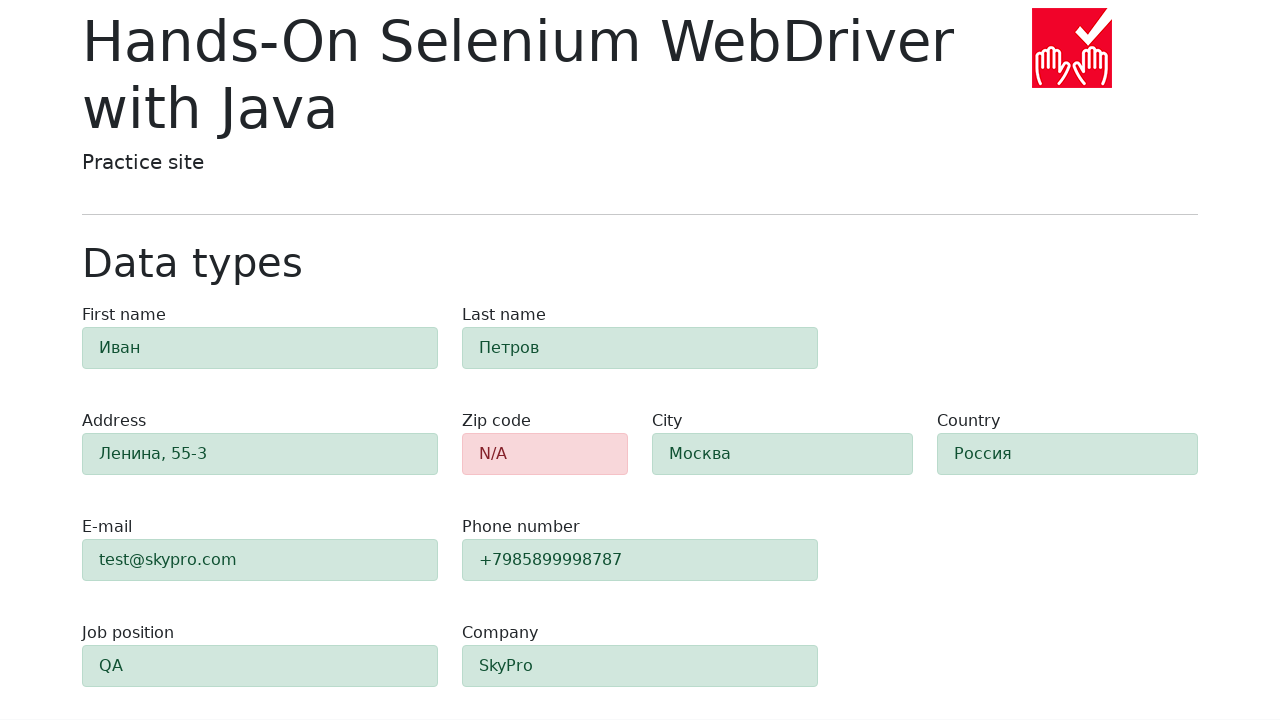

Verified field #company shows success state (alert-success)
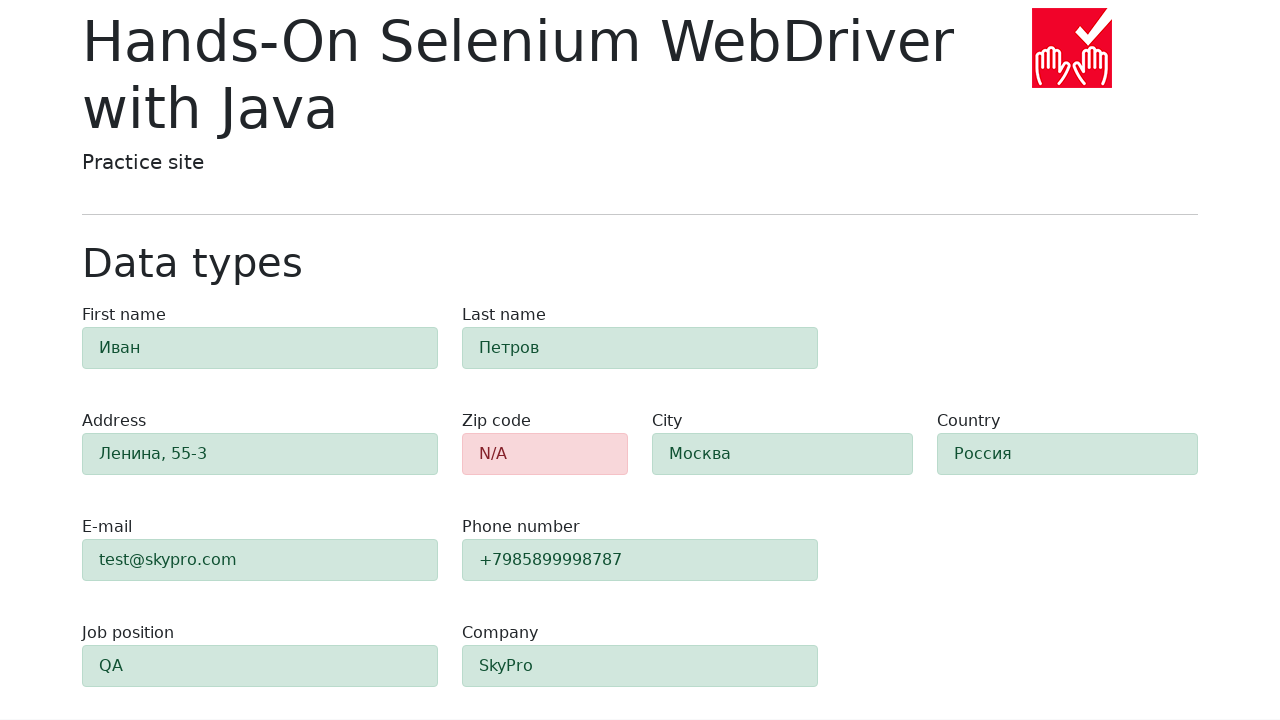

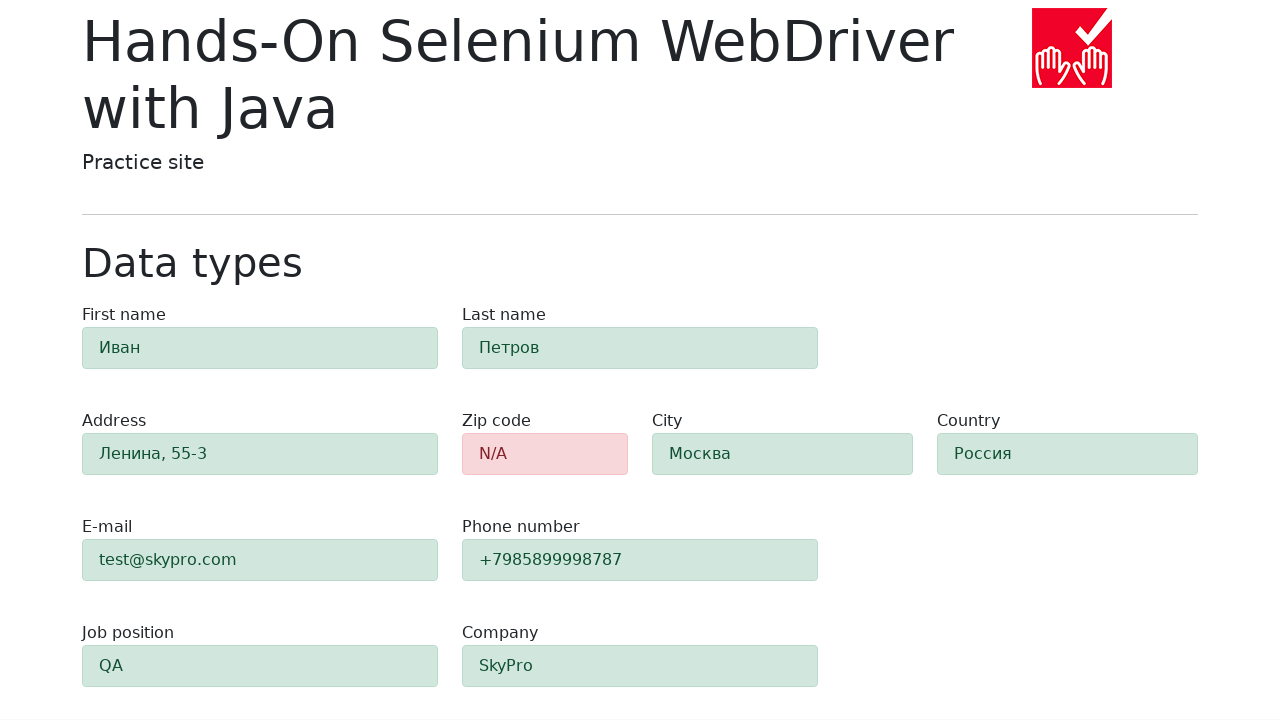